Tests mouse hover functionality to display and hide text on hover

Starting URL: https://sahitest.com/demo/mouseover.htm

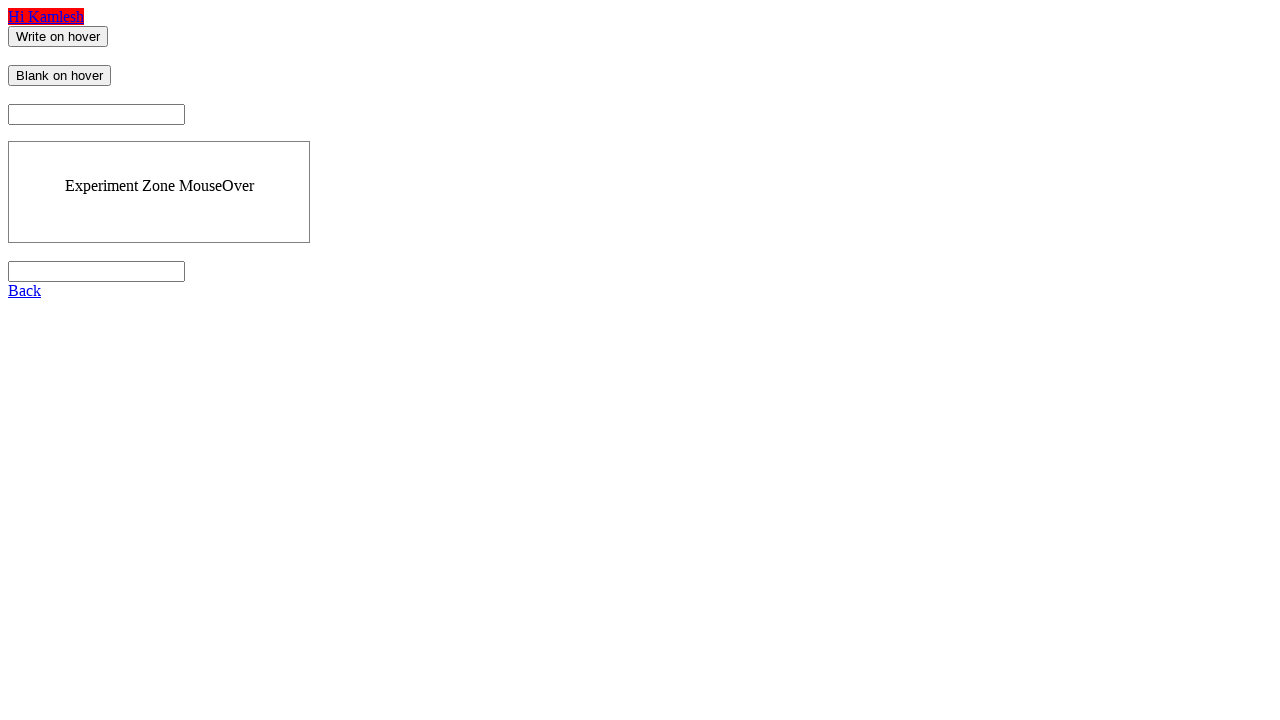

Navigated to mouseover test page
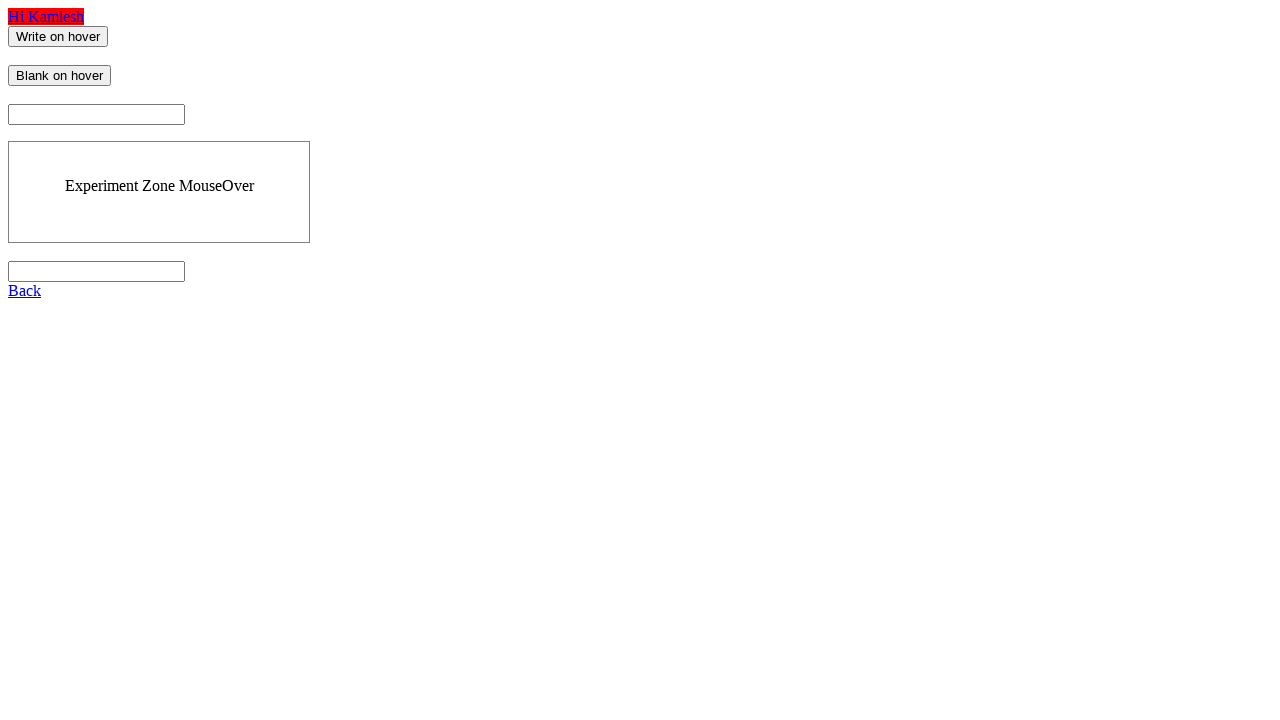

Hovered over 'Write on hover' button to display text at (58, 36) on xpath=//*[@value='Write on hover']
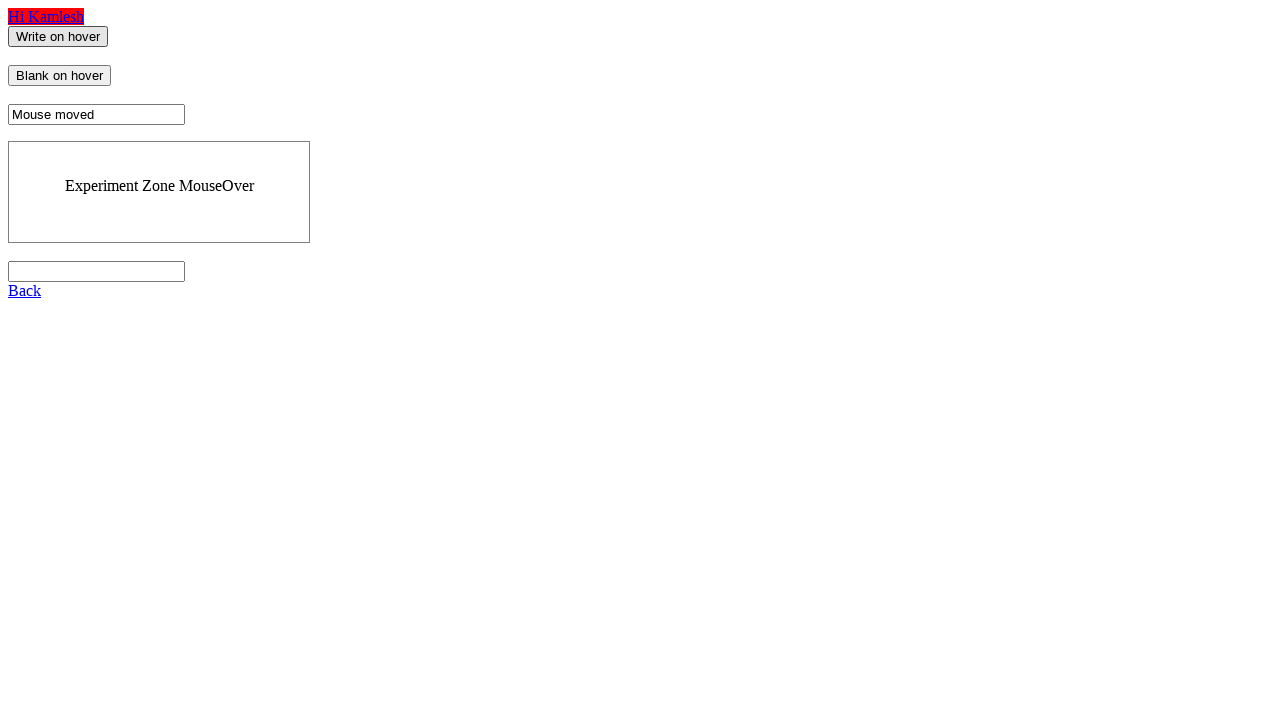

Hovered over 'Blank on hover' button to clear text at (60, 76) on xpath=//*[@value='Blank on hover']
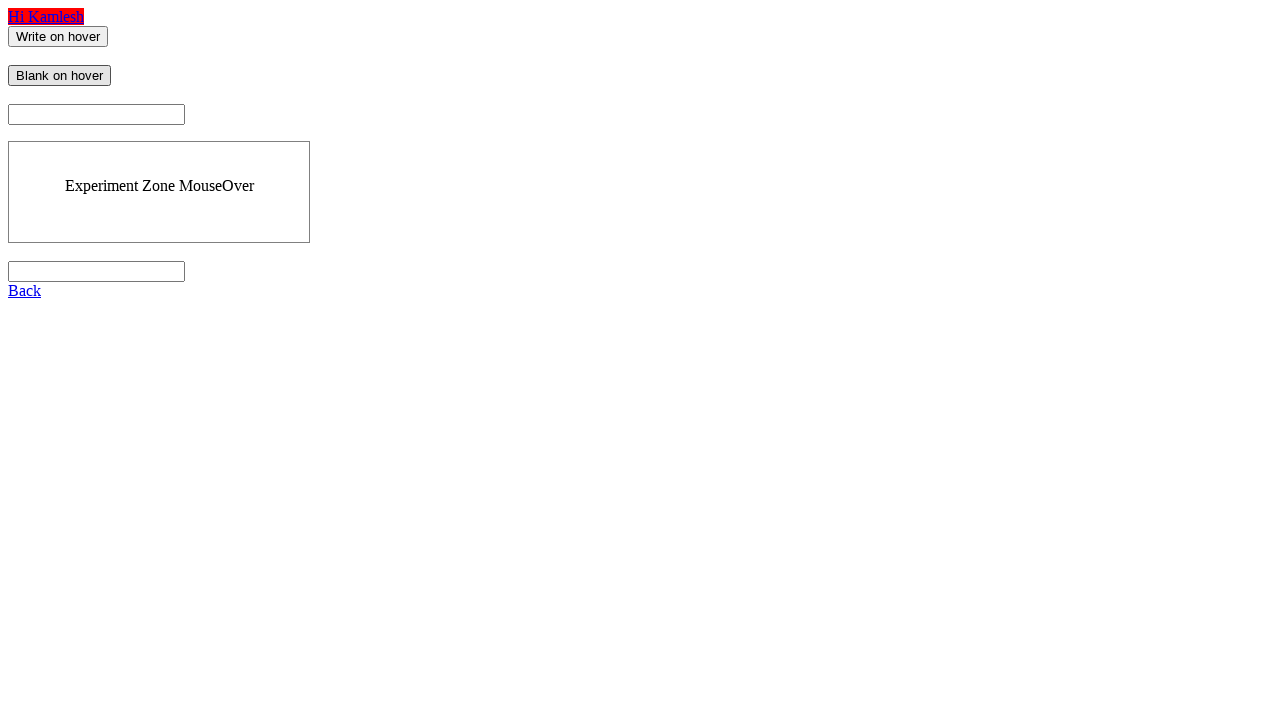

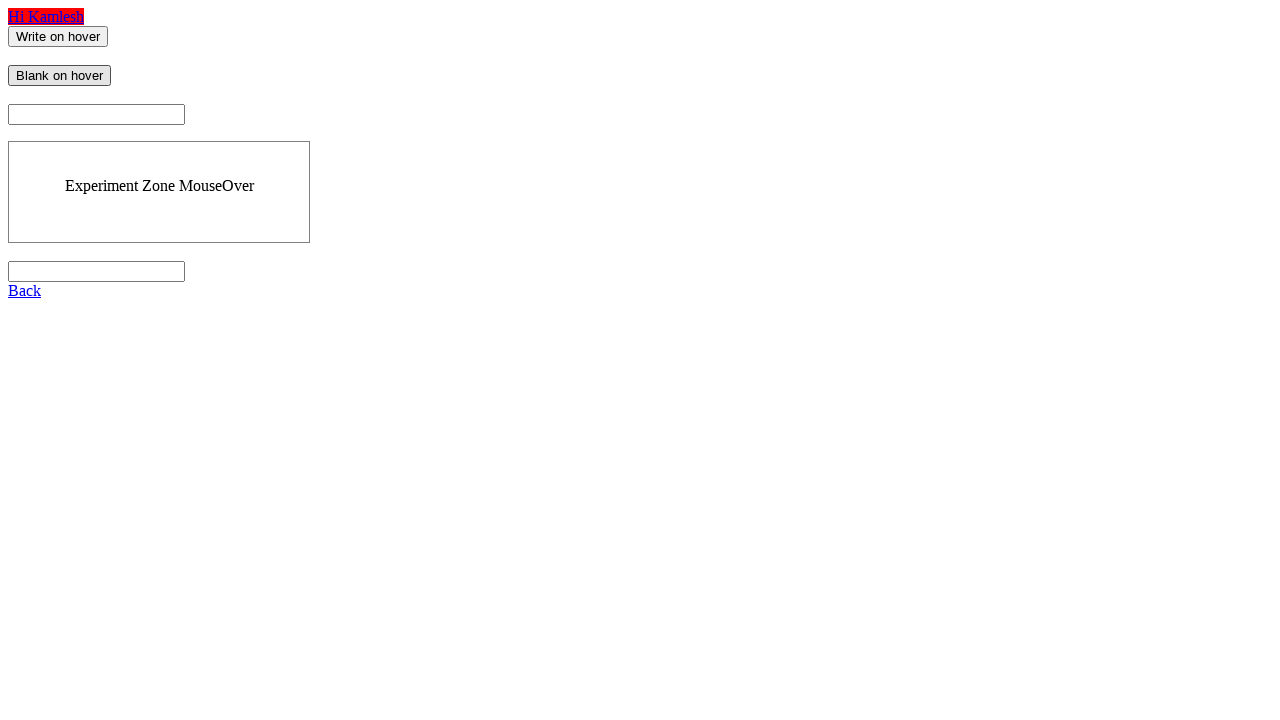